Navigates to RedBus website and verifies the page title is loaded

Starting URL: https://www.redbus.in

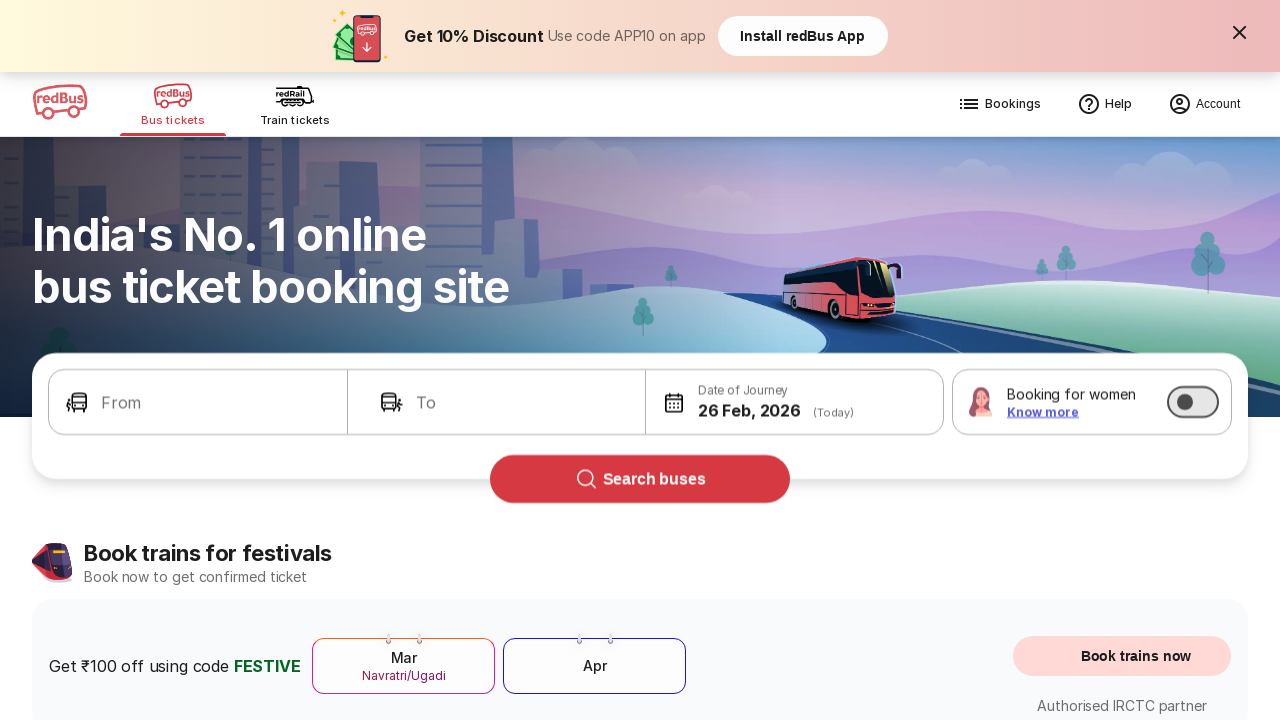

Waited for page to reach networkidle state
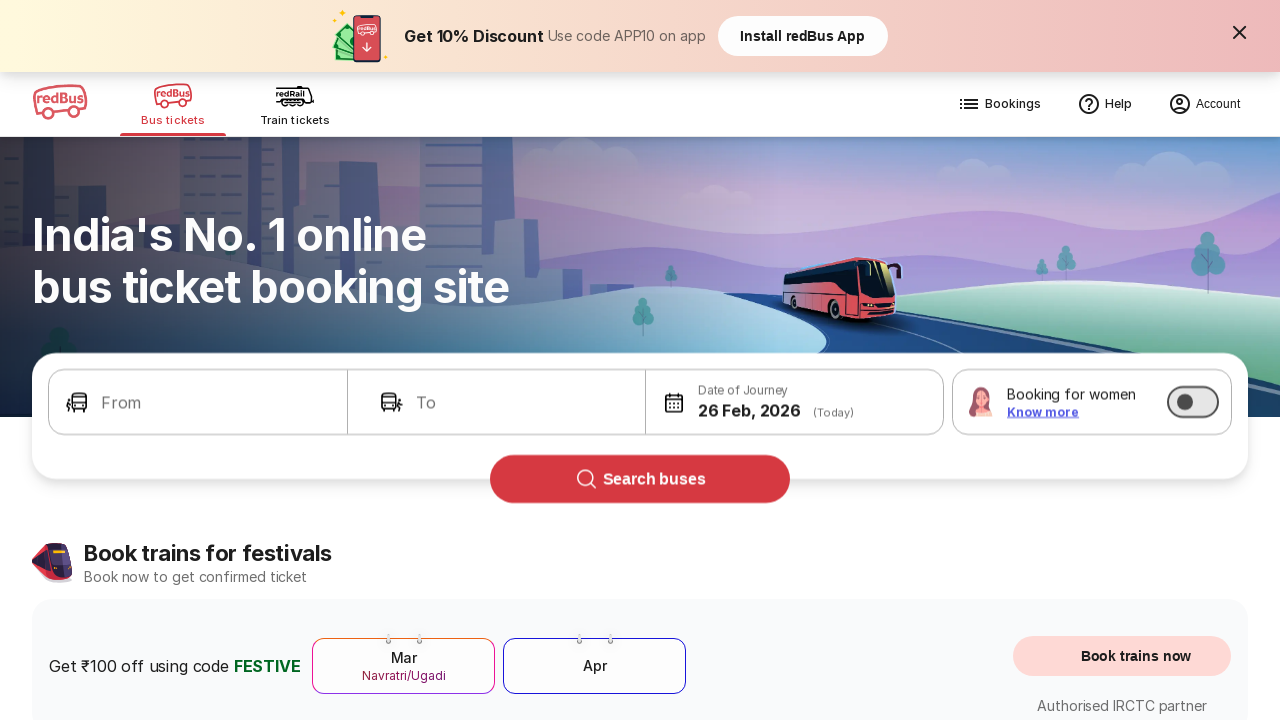

Retrieved and printed page title
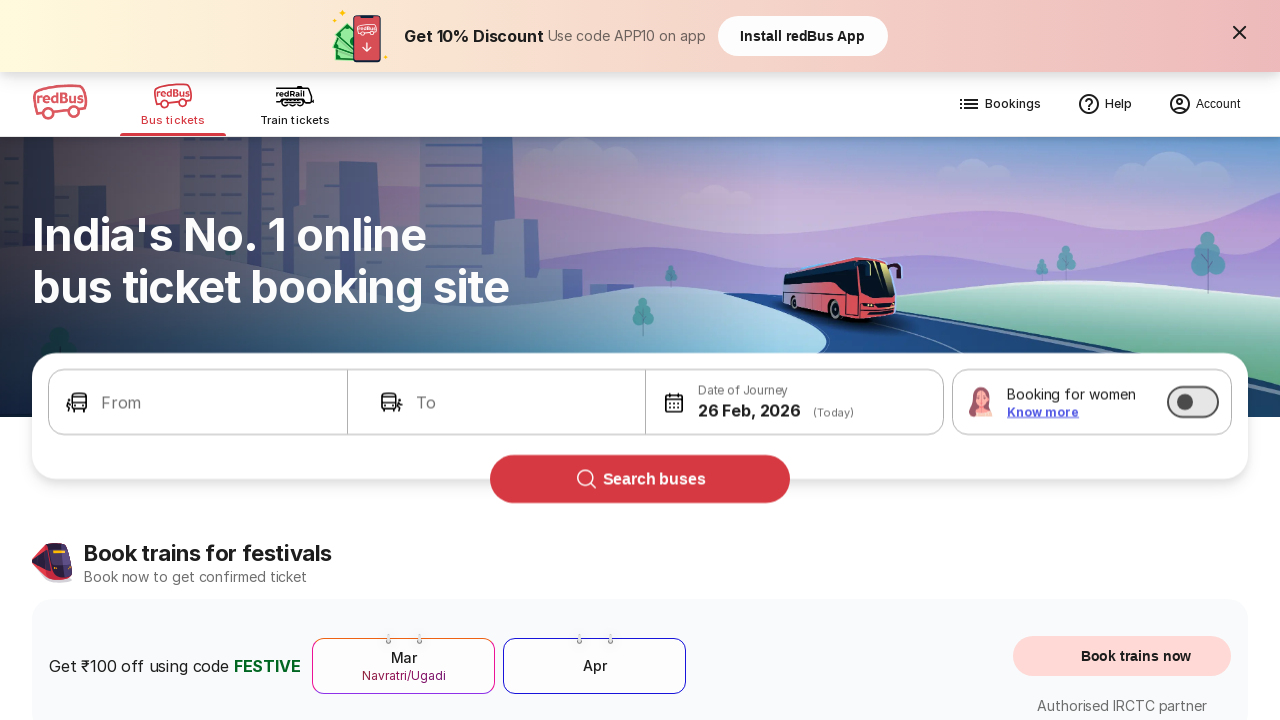

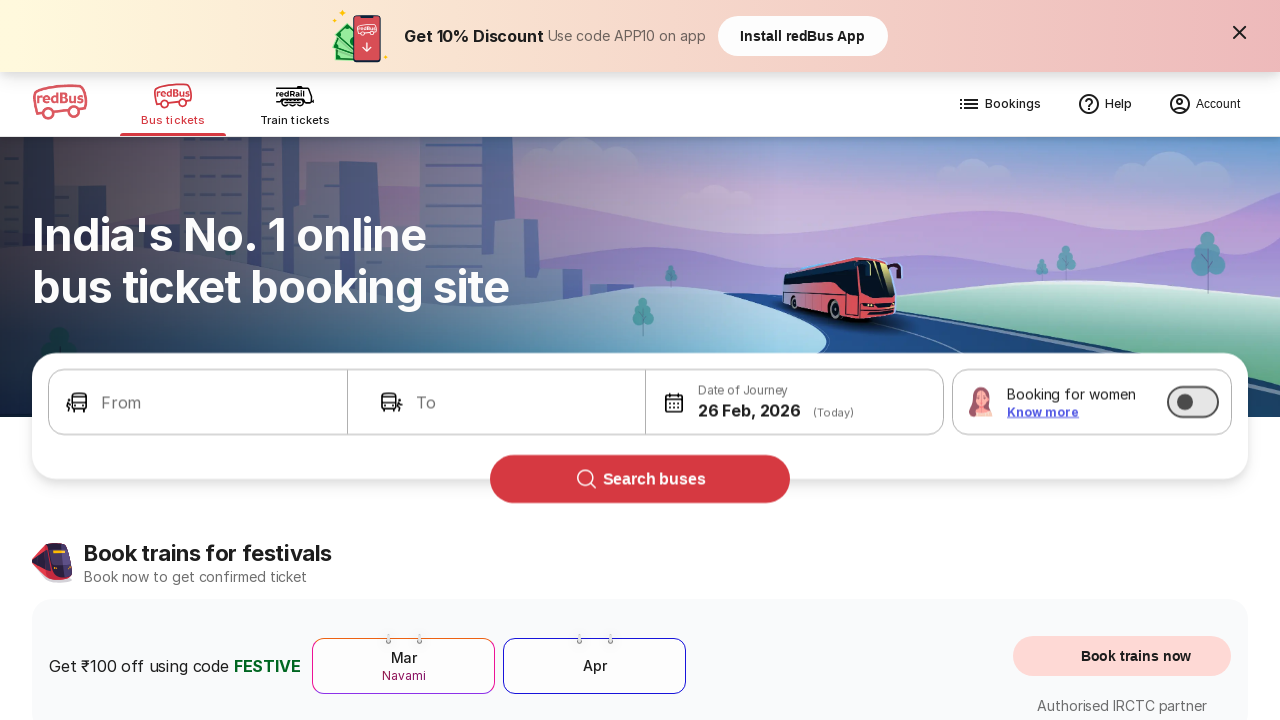